Navigates to a page, clicks a link identified by mathematically computed text (224118), then fills out a registration form with personal details (name, last name, city, country) and submits it.

Starting URL: http://suninjuly.github.io/find_link_text

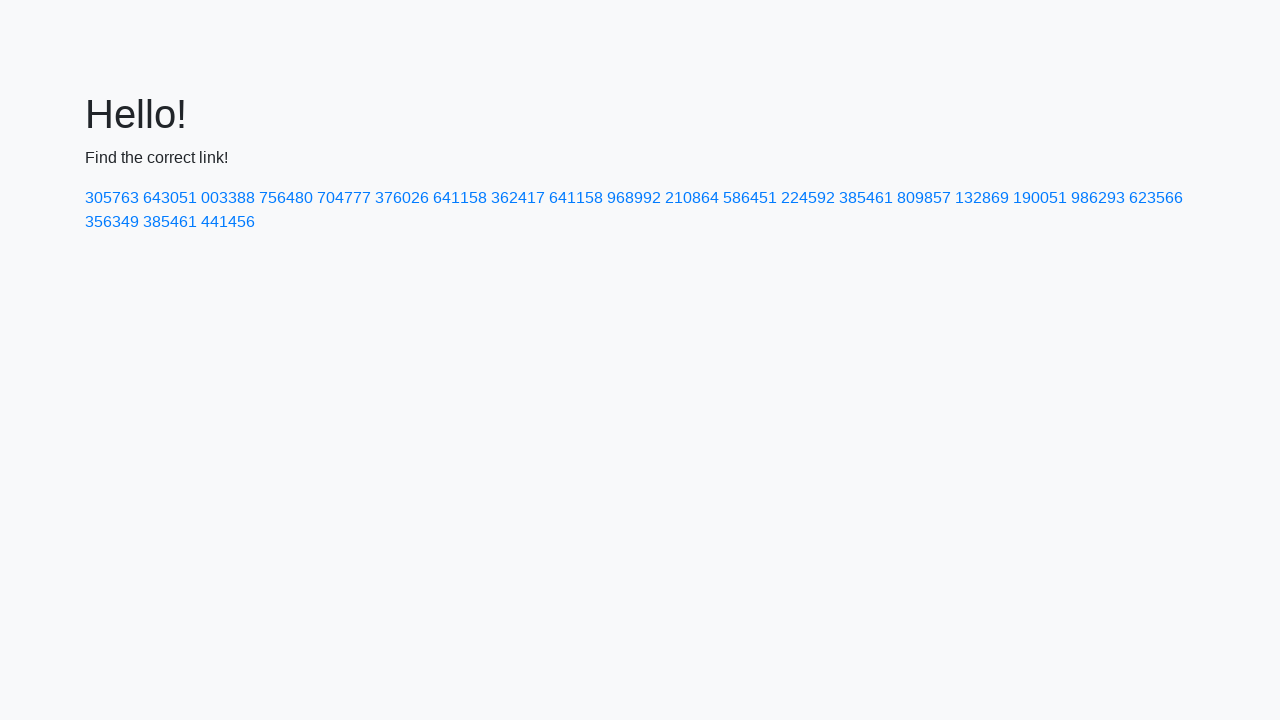

Clicked link with mathematically computed text '224118' at (808, 198) on text=224592
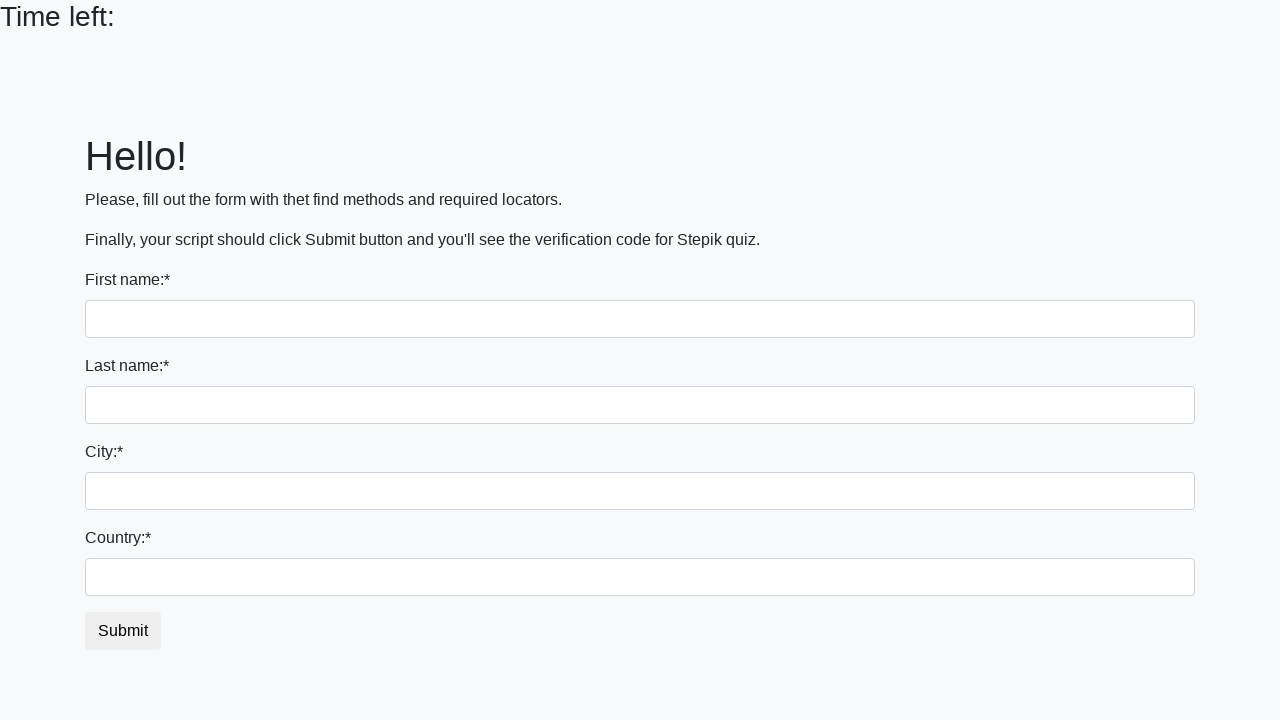

Form page loaded and input fields are visible
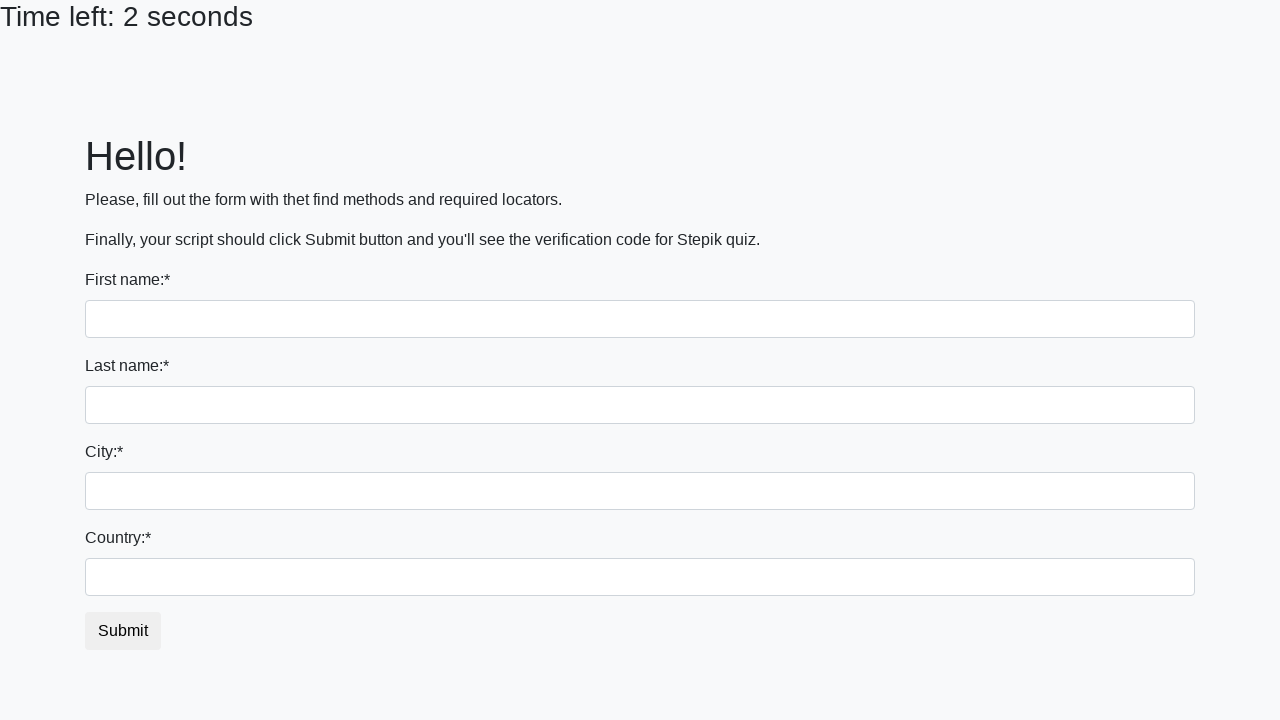

Filled first name field with 'Ivan' on input
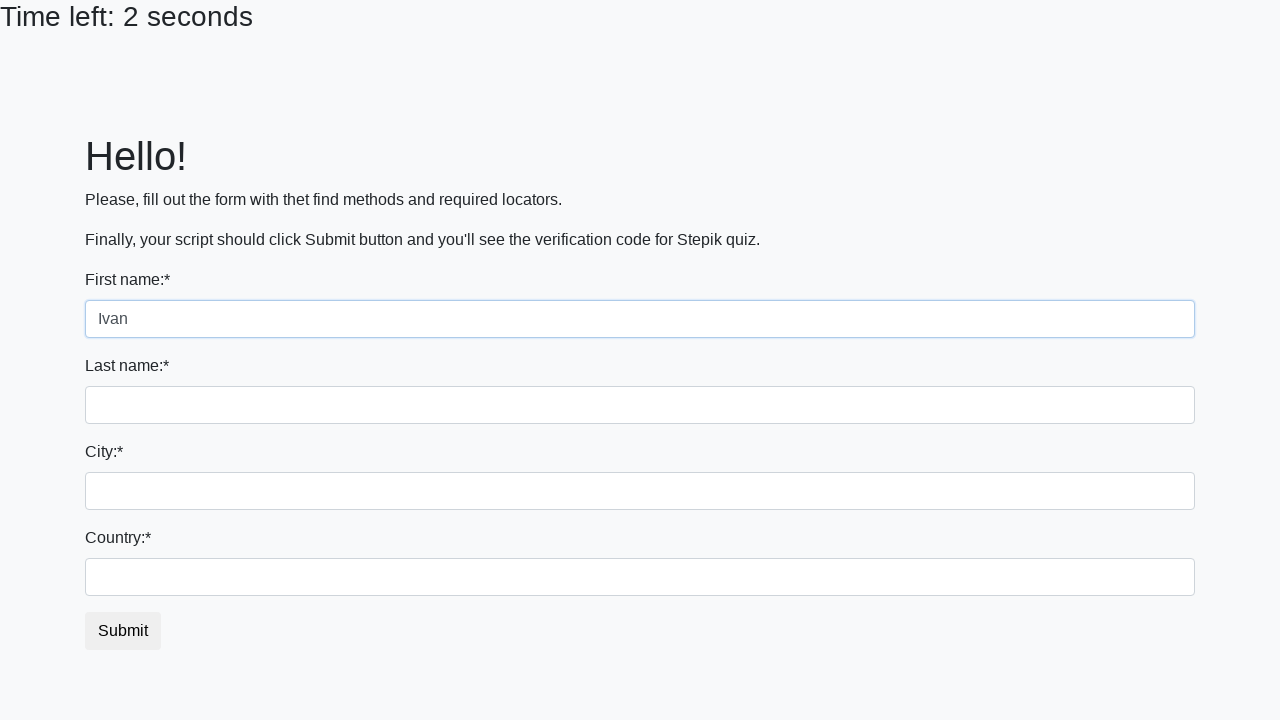

Filled last name field with 'Petrov' on input[name='last_name']
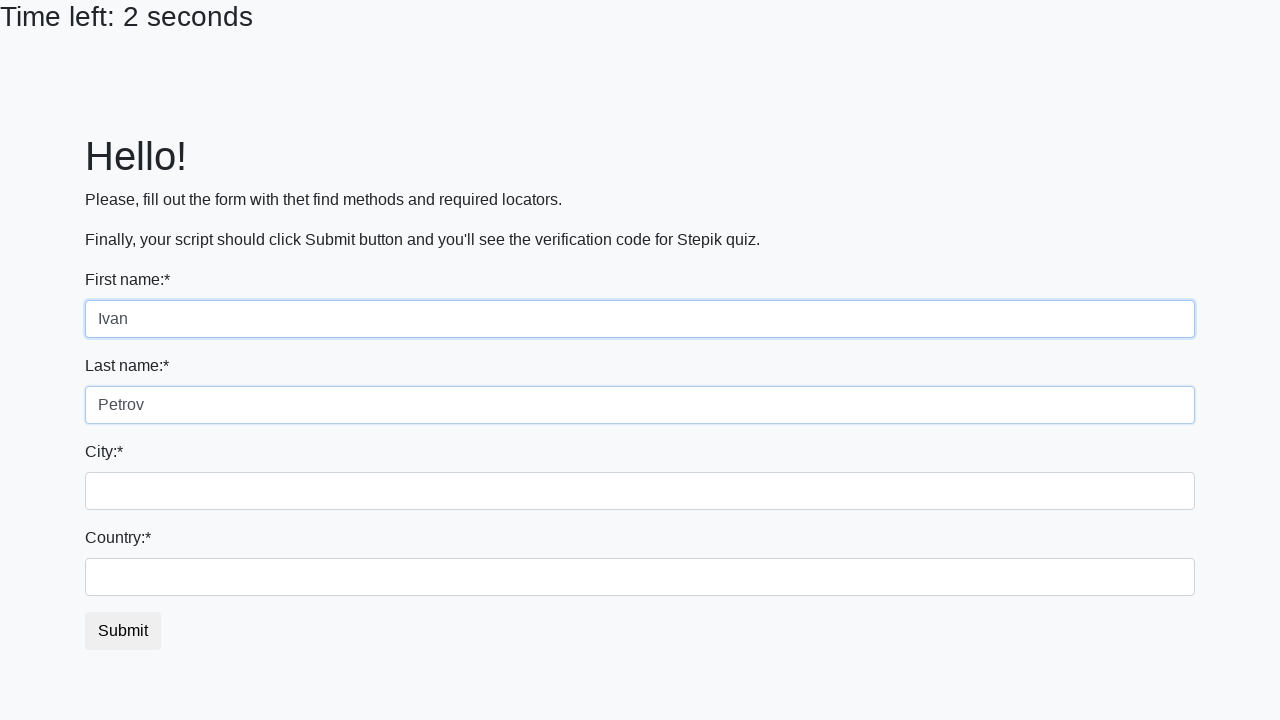

Filled city field with 'Smolensk' on .city
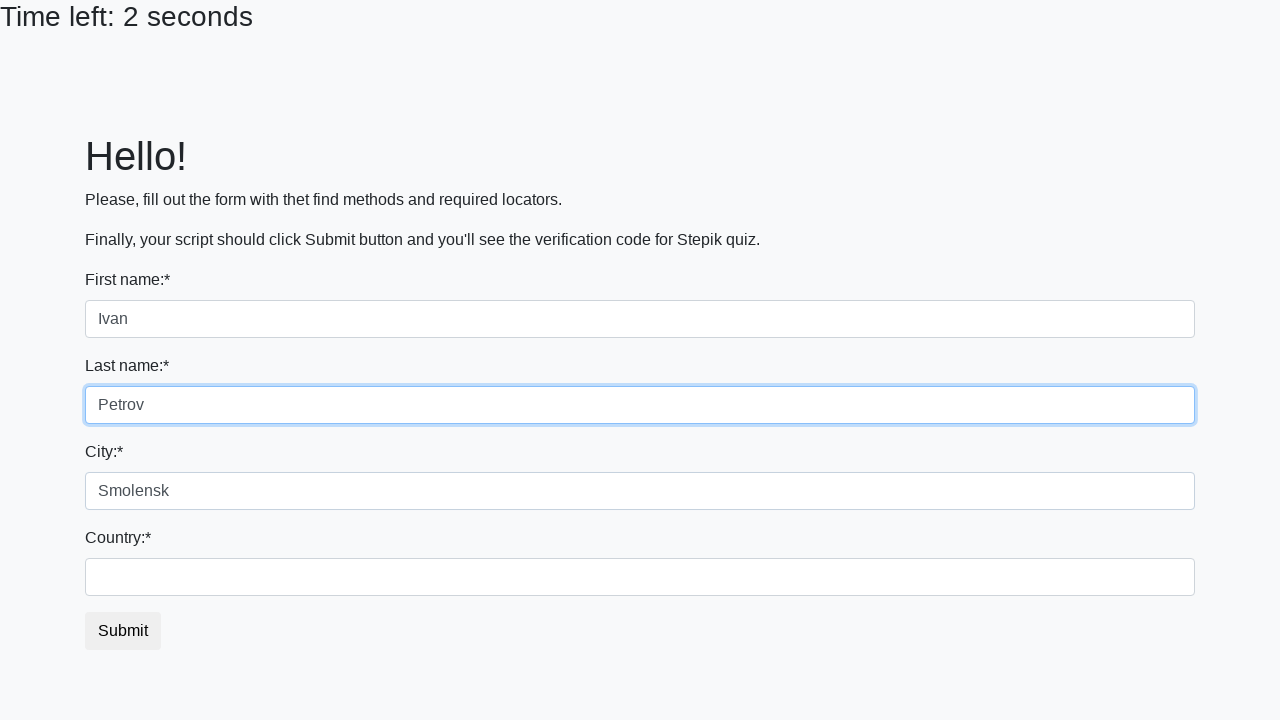

Filled country field with 'Russia' on #country
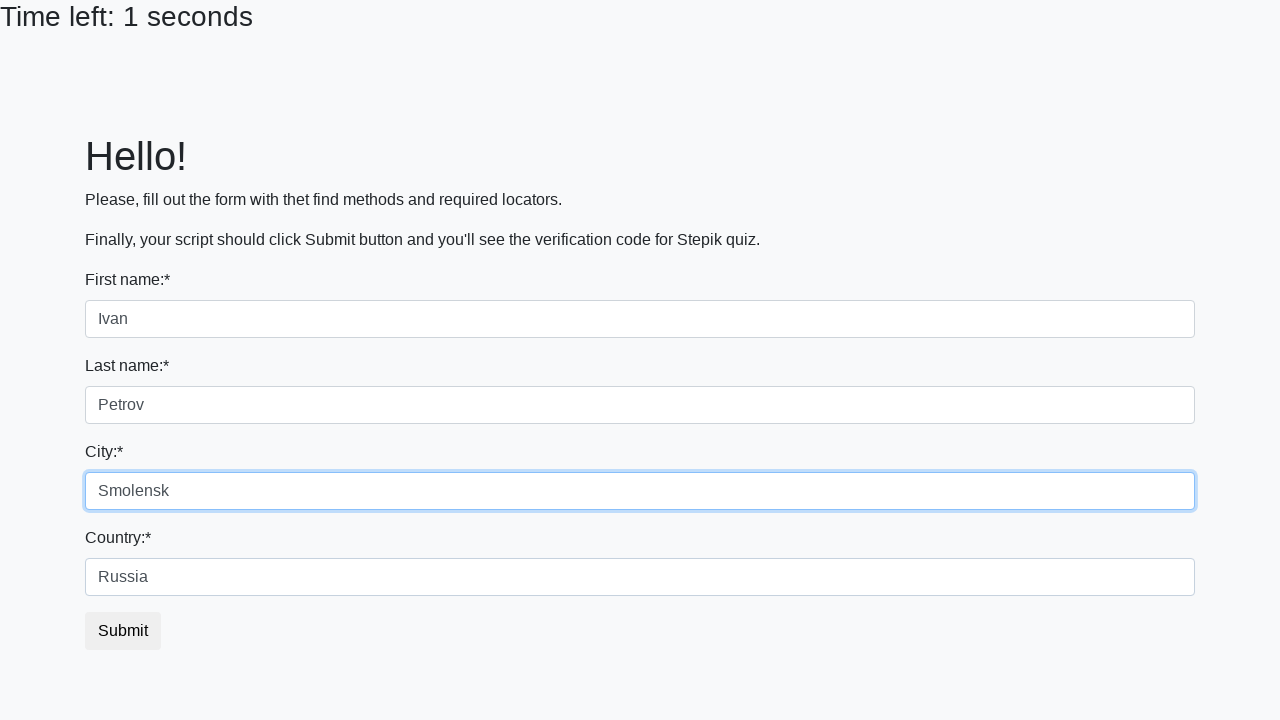

Clicked submit button to complete registration at (123, 631) on button.btn
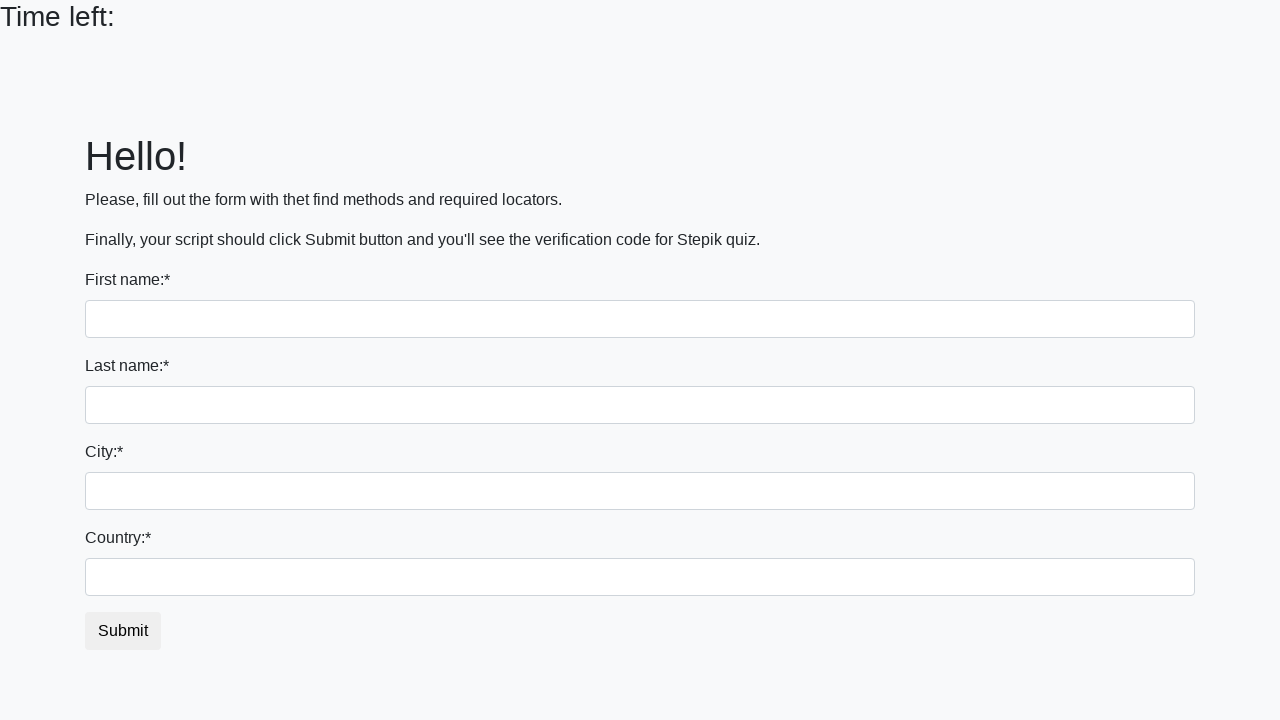

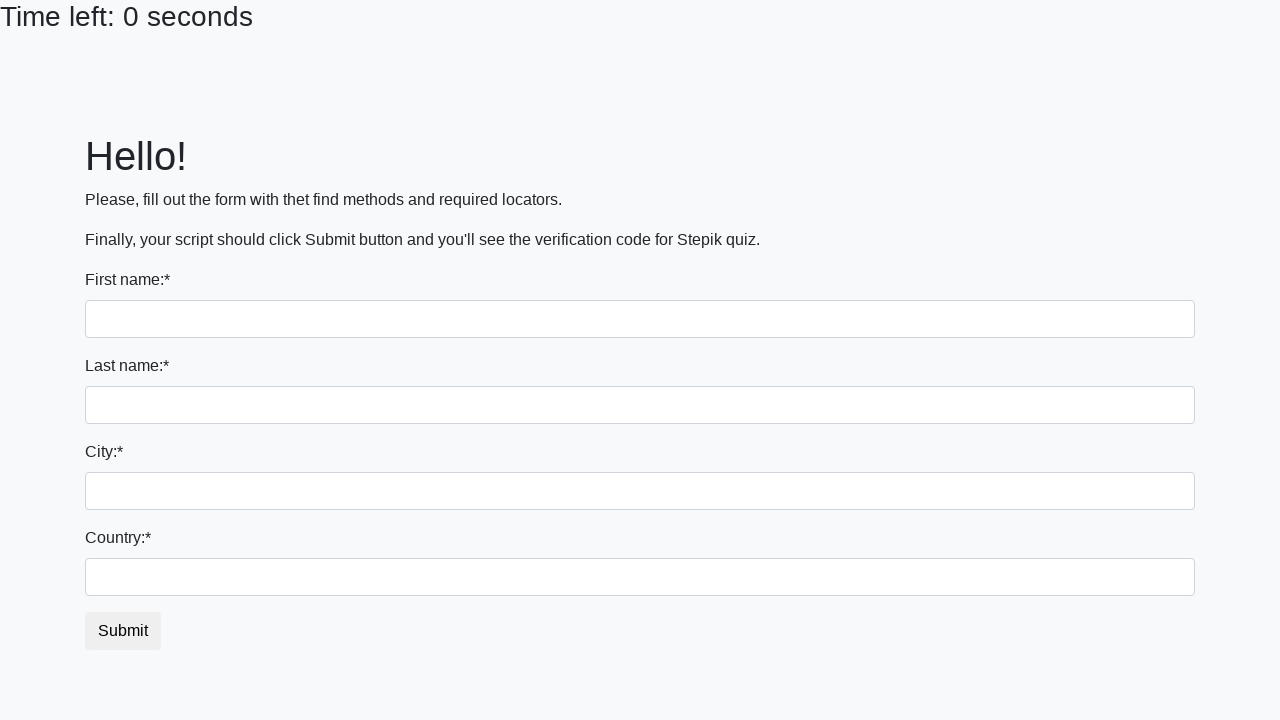